Tests dropdown selection using the select by visible text method to choose "Option 1"

Starting URL: http://the-internet.herokuapp.com/dropdown

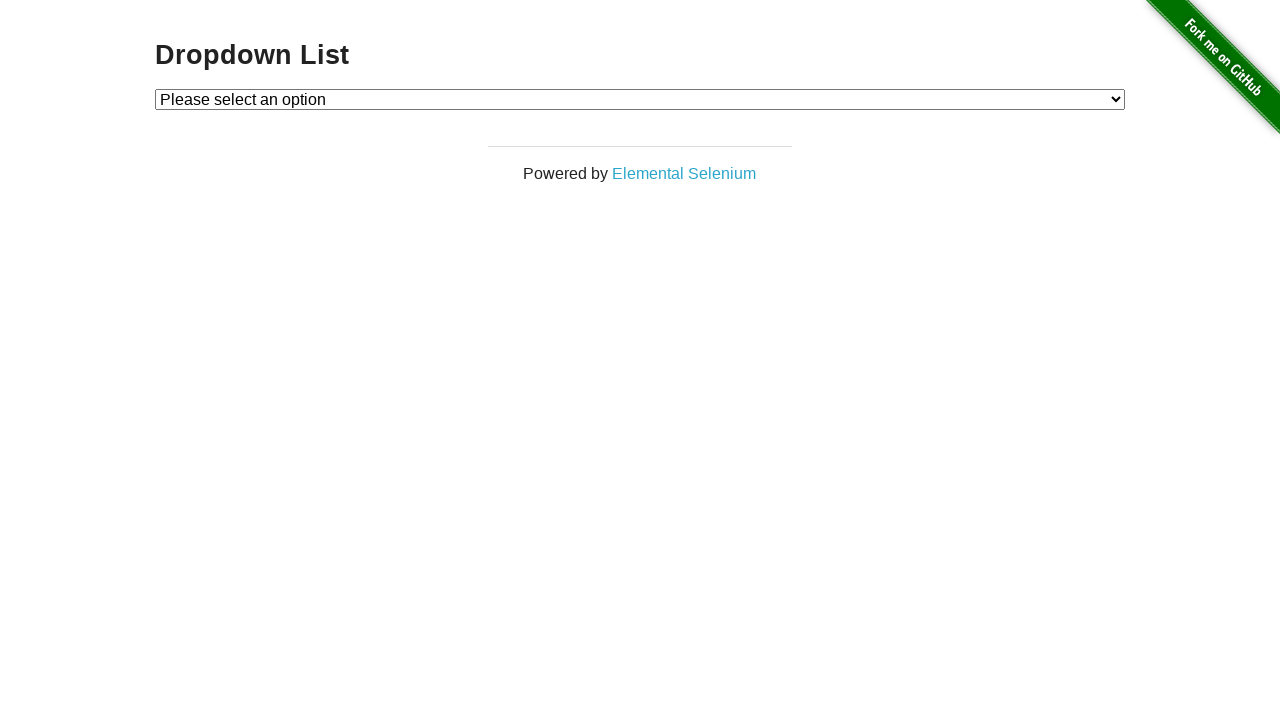

Selected 'Option 1' from the dropdown by visible text on #dropdown
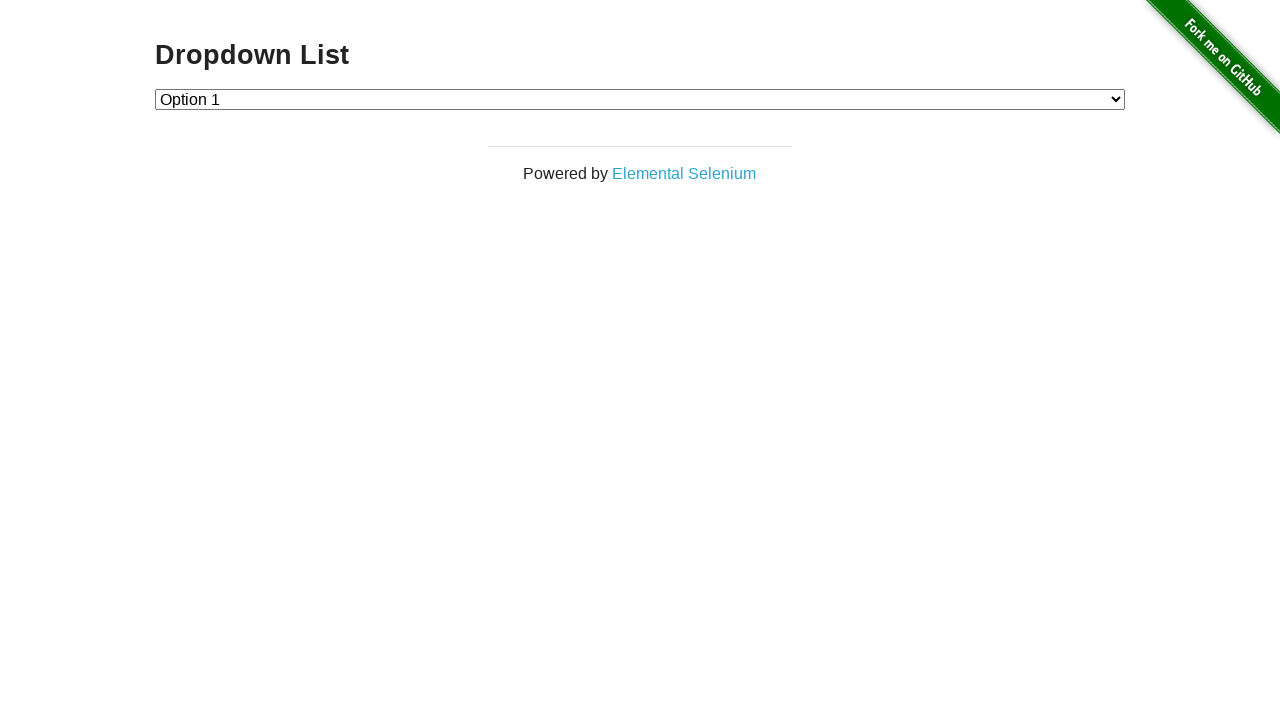

Retrieved the text content of the selected dropdown option
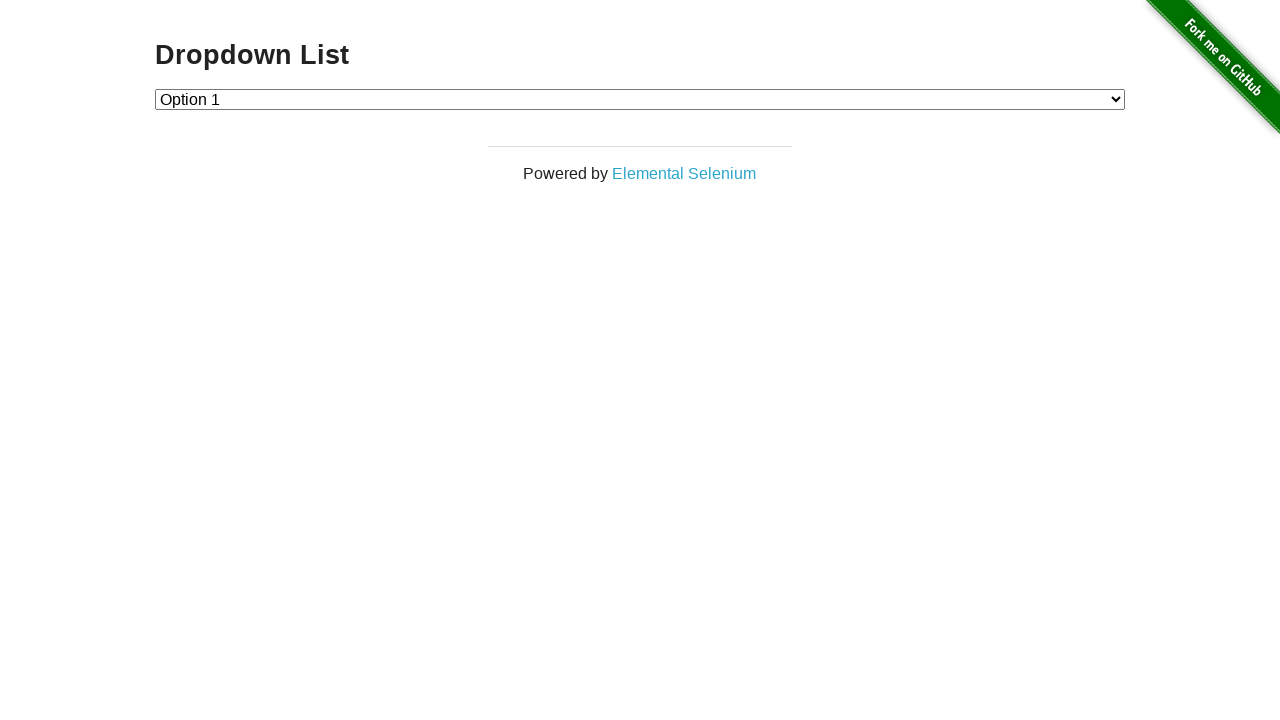

Verified that 'Option 1' is the selected option
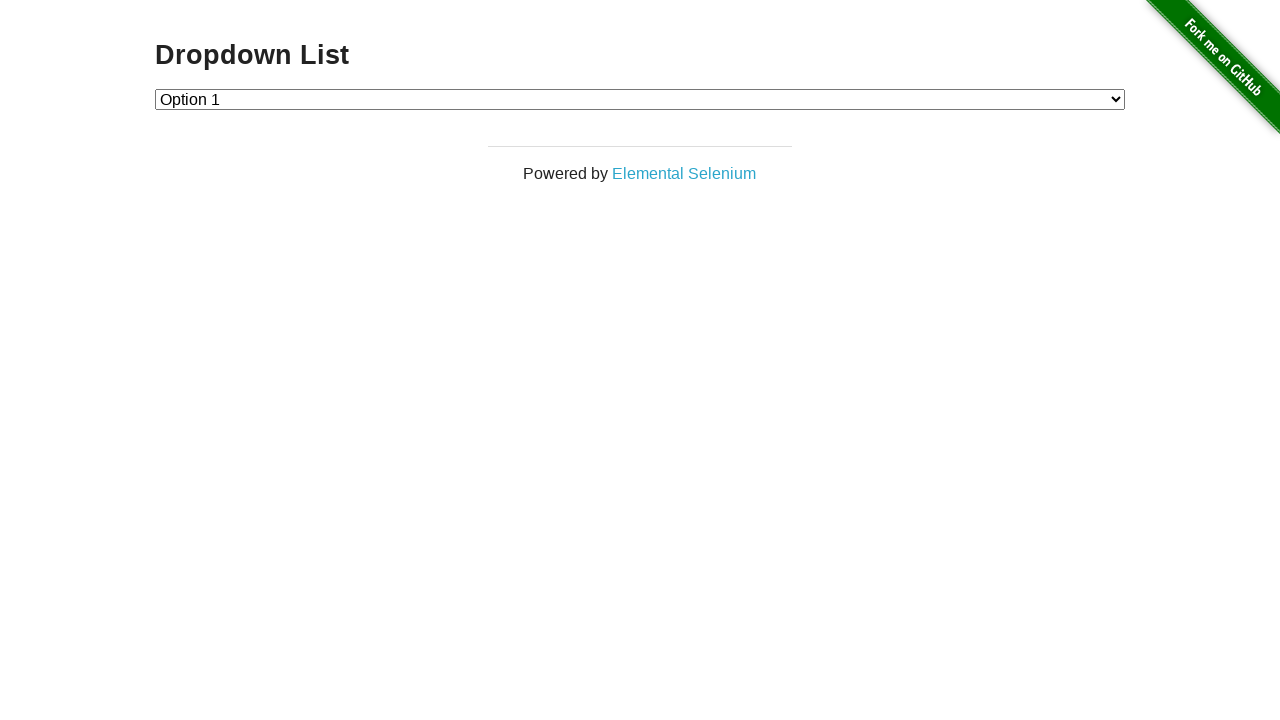

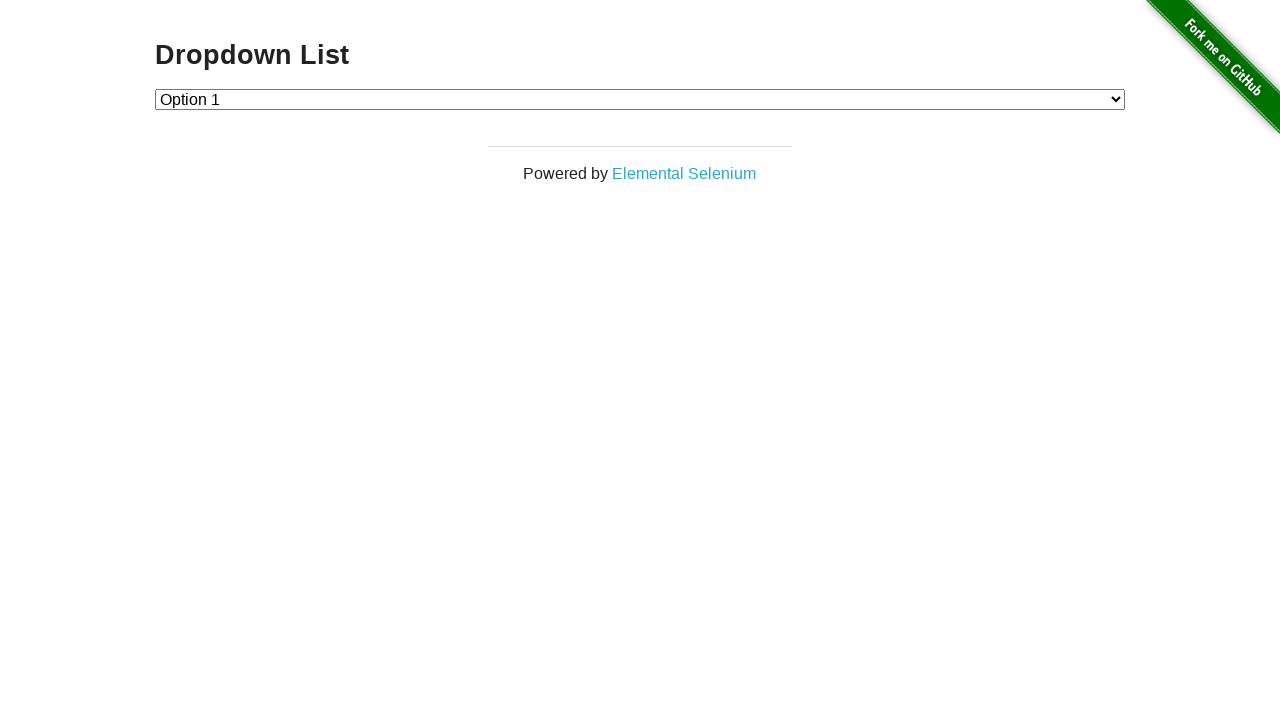